Opens the ImpactGuru crowdfunding website homepage and verifies the page loads successfully by checking the page title

Starting URL: https://www.impactguru.com

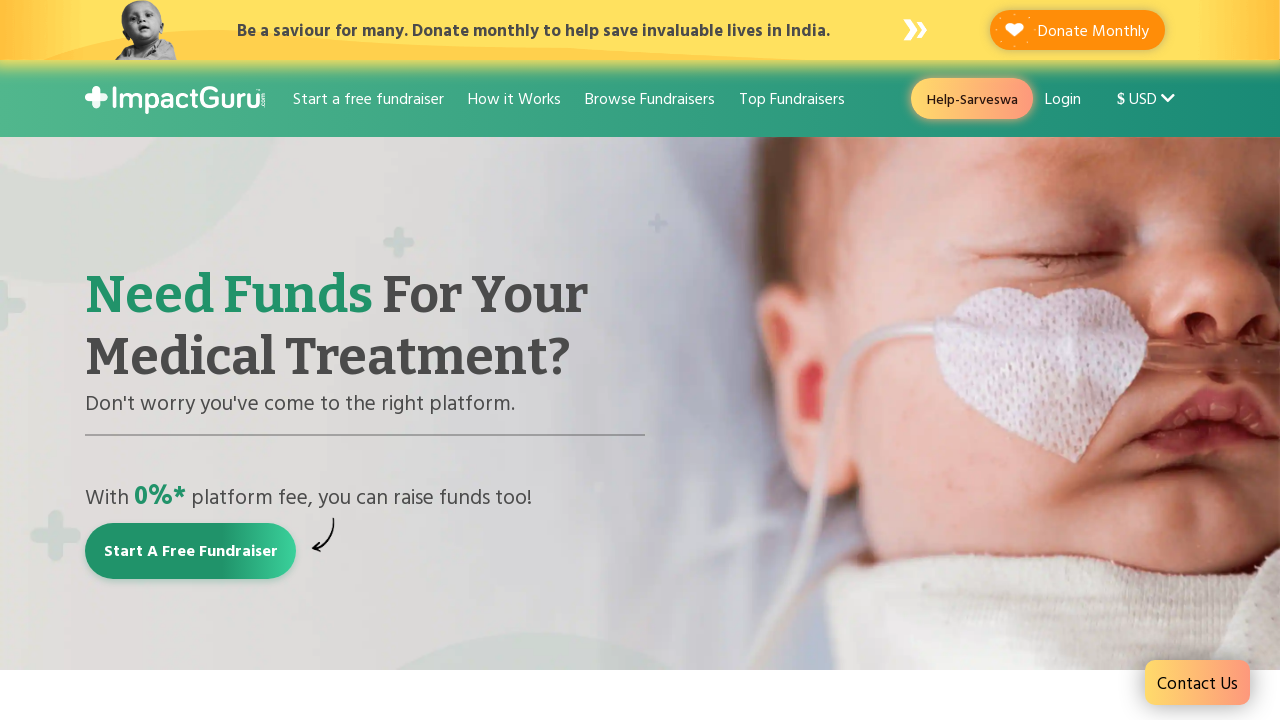

Waited for page DOM content to load
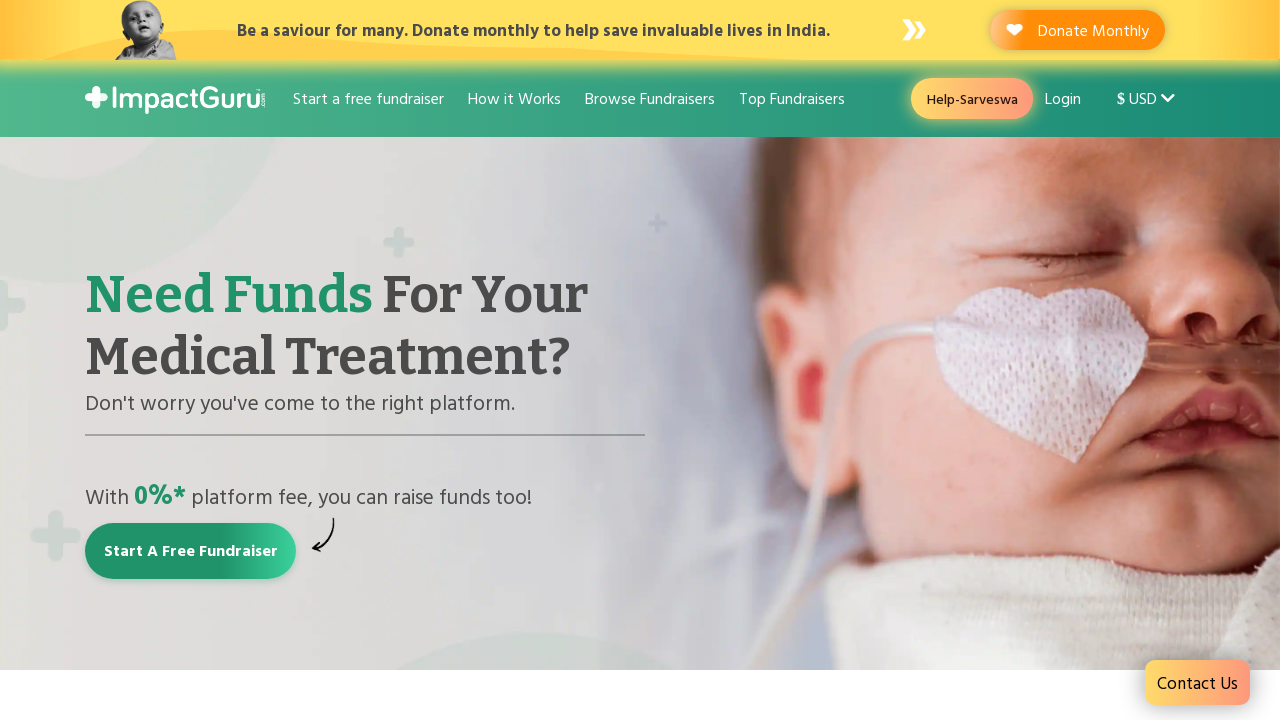

Retrieved page title
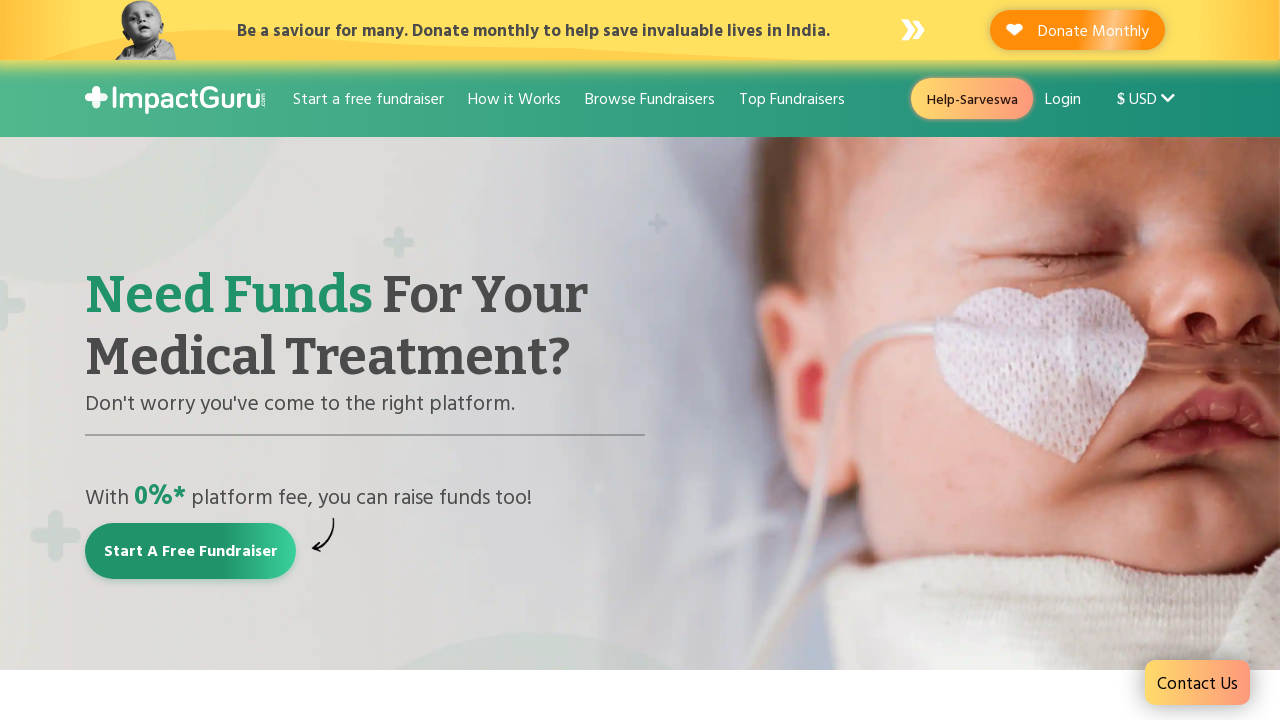

Verified page title is not empty - ImpactGuru homepage loaded successfully
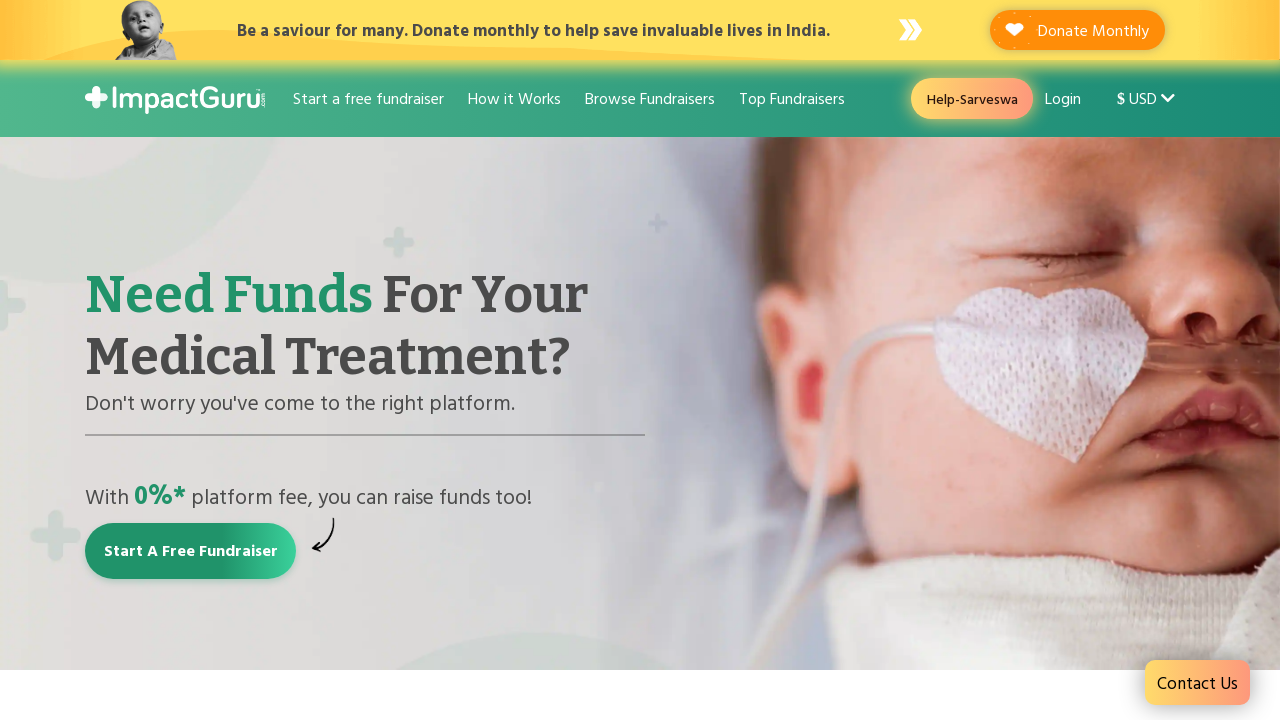

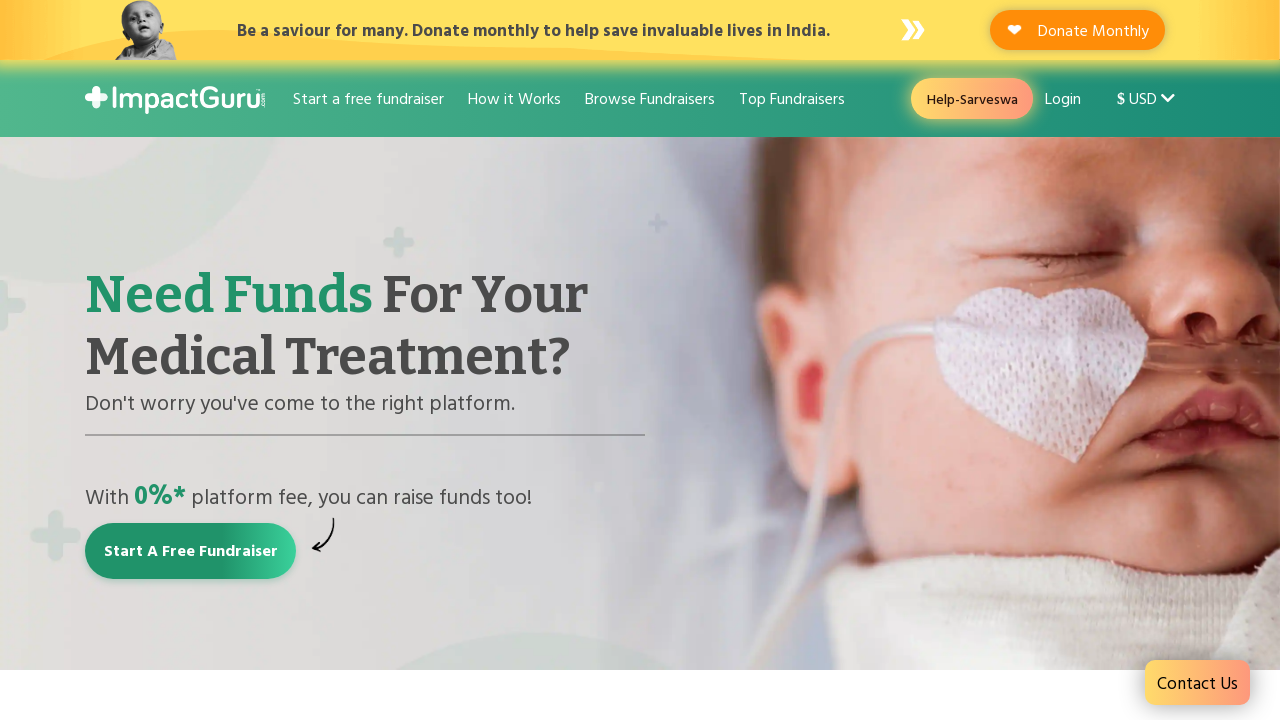